Tests cart page navigation by clicking the cart button and verifying the cart page loads

Starting URL: https://www.demoblaze.com

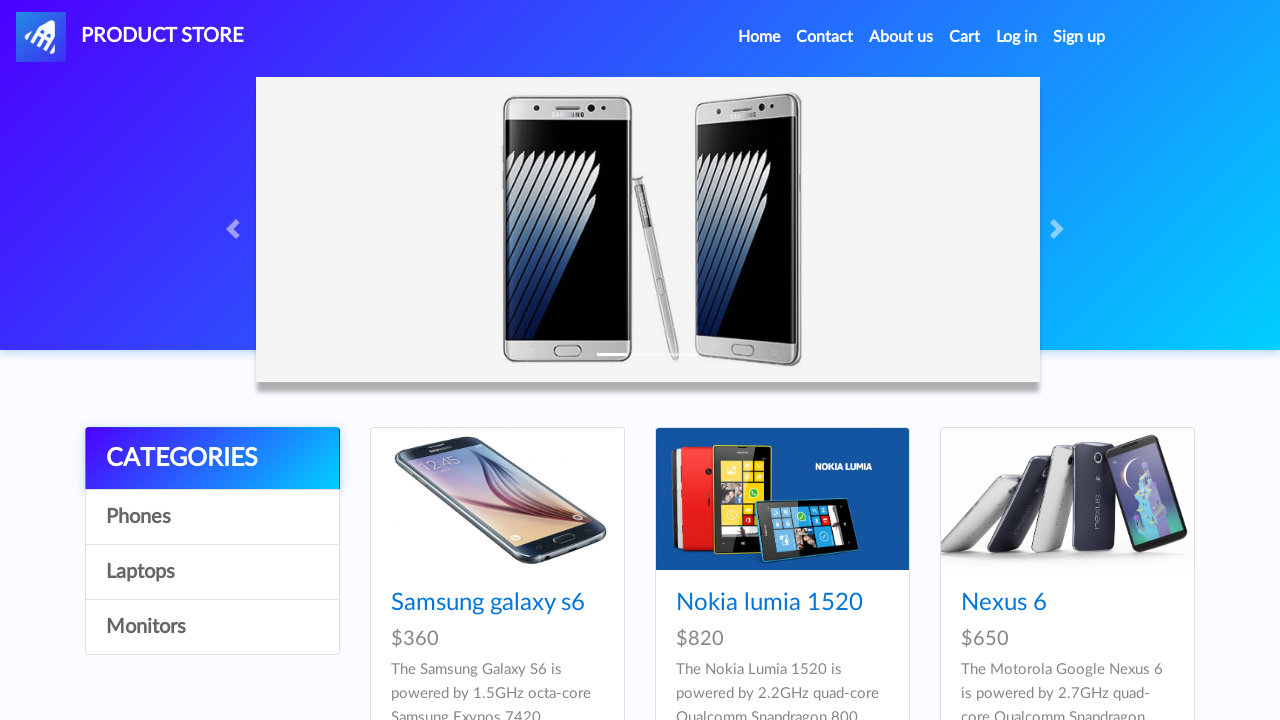

Clicked cart button to navigate to cart page at (965, 37) on #cartur
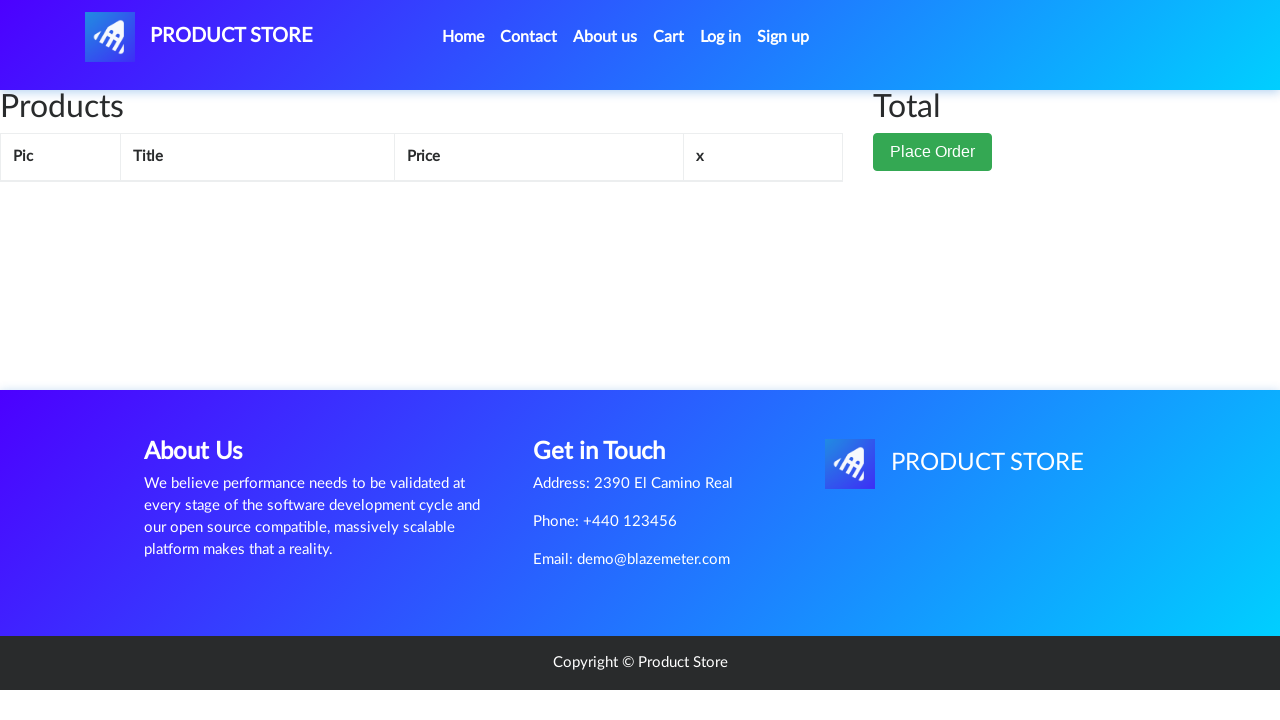

Cart page loaded successfully
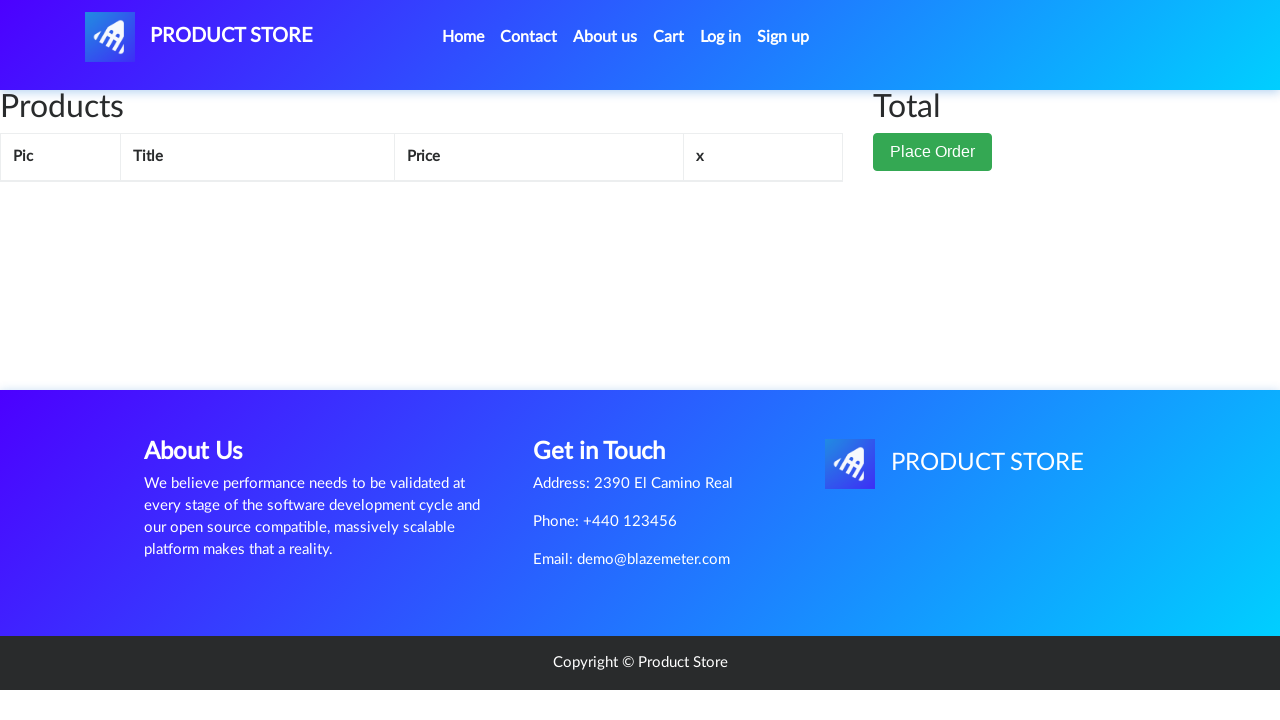

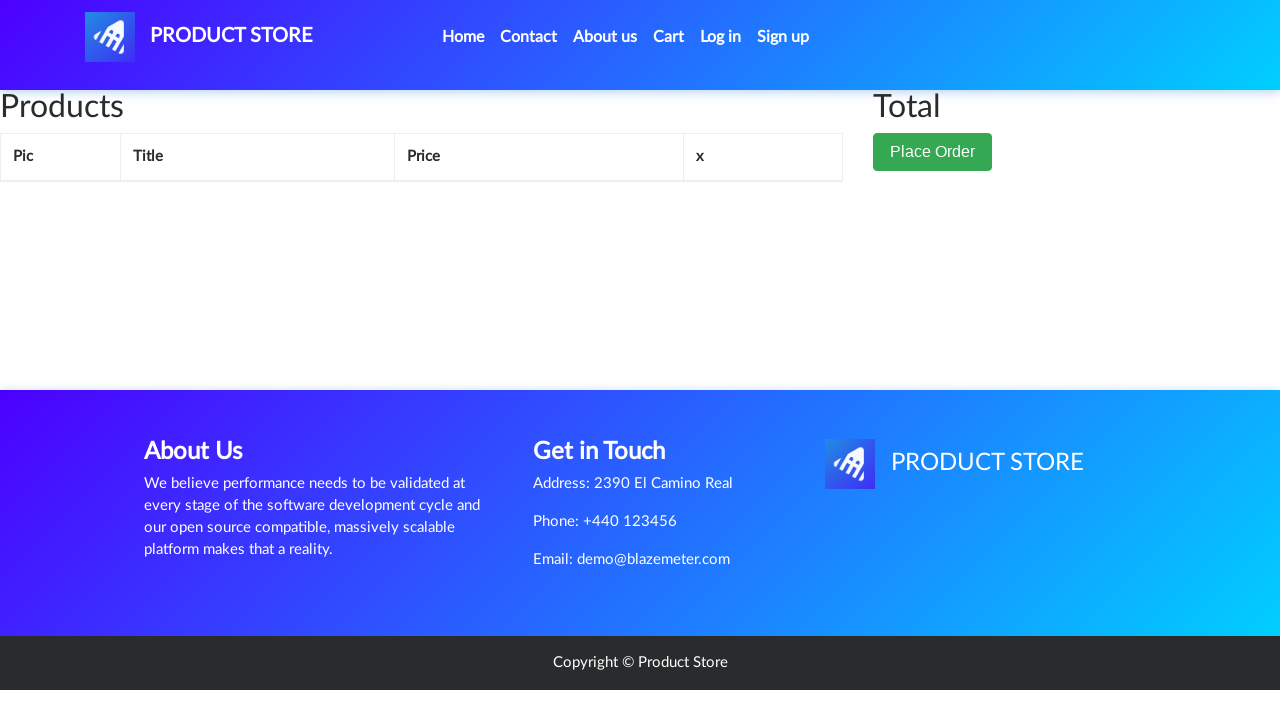